Tests the sorting functionality on the offers page by clicking the "Veg/fruit name" column header and verifying that the vegetable/fruit names are sorted alphabetically.

Starting URL: https://rahulshettyacademy.com/seleniumPractise/#/

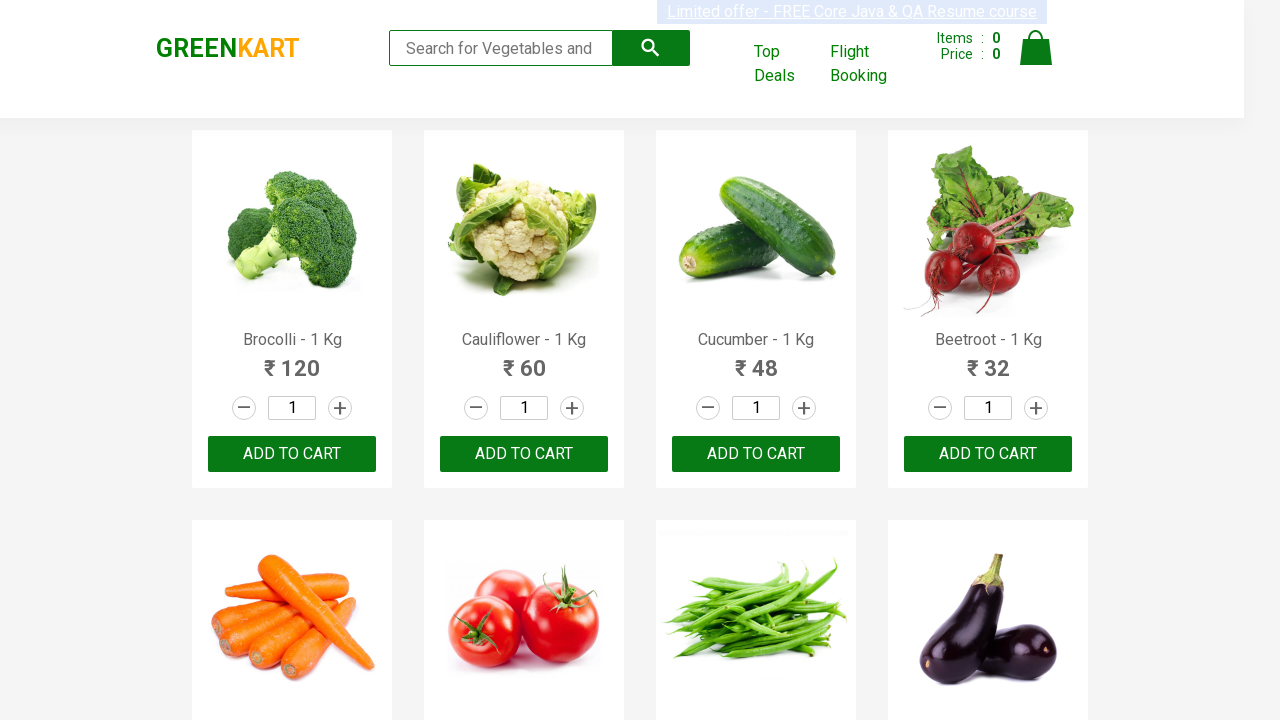

Clicked on offers link to open new tab at (787, 64) on a[href='#/offers']
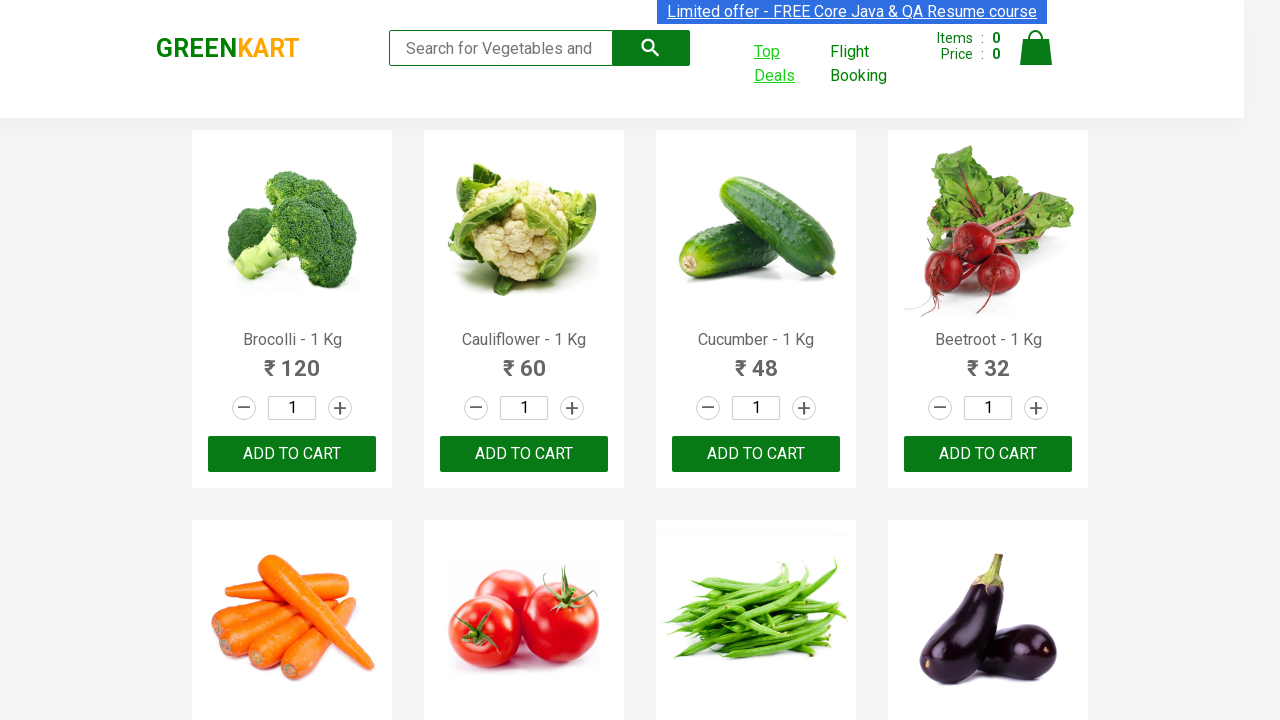

Captured new page from offers tab
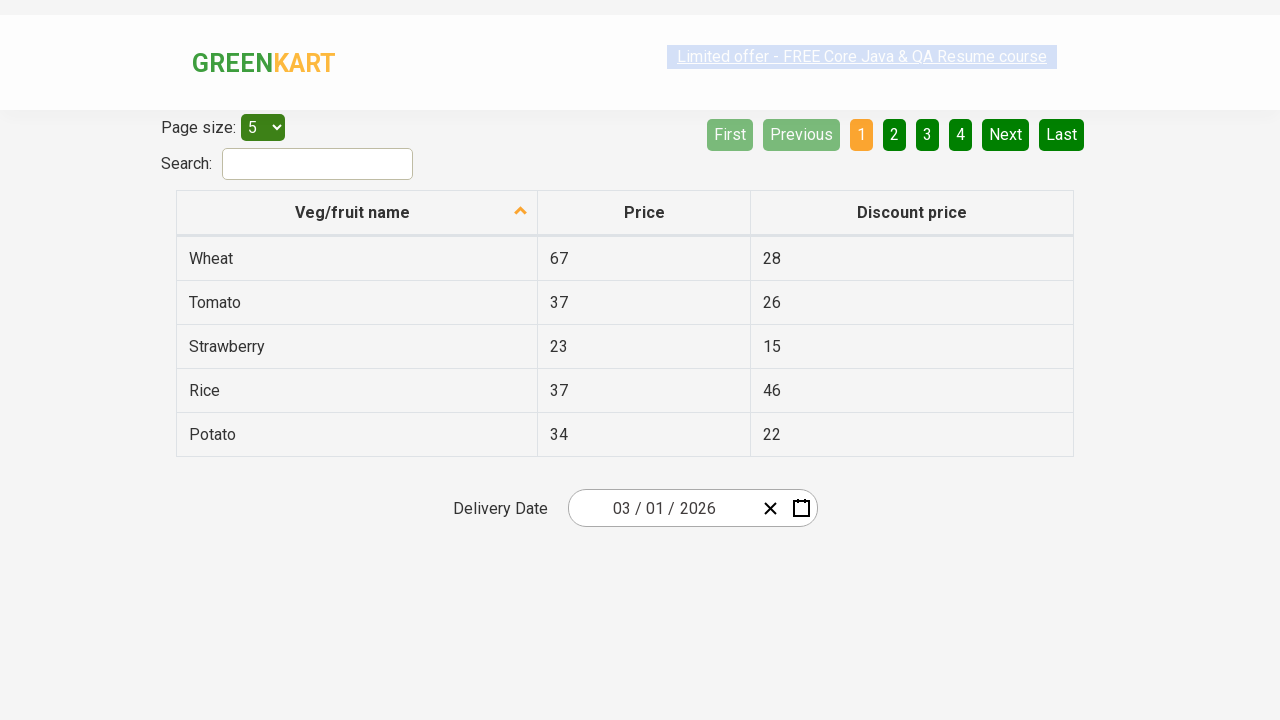

Offers page loaded successfully
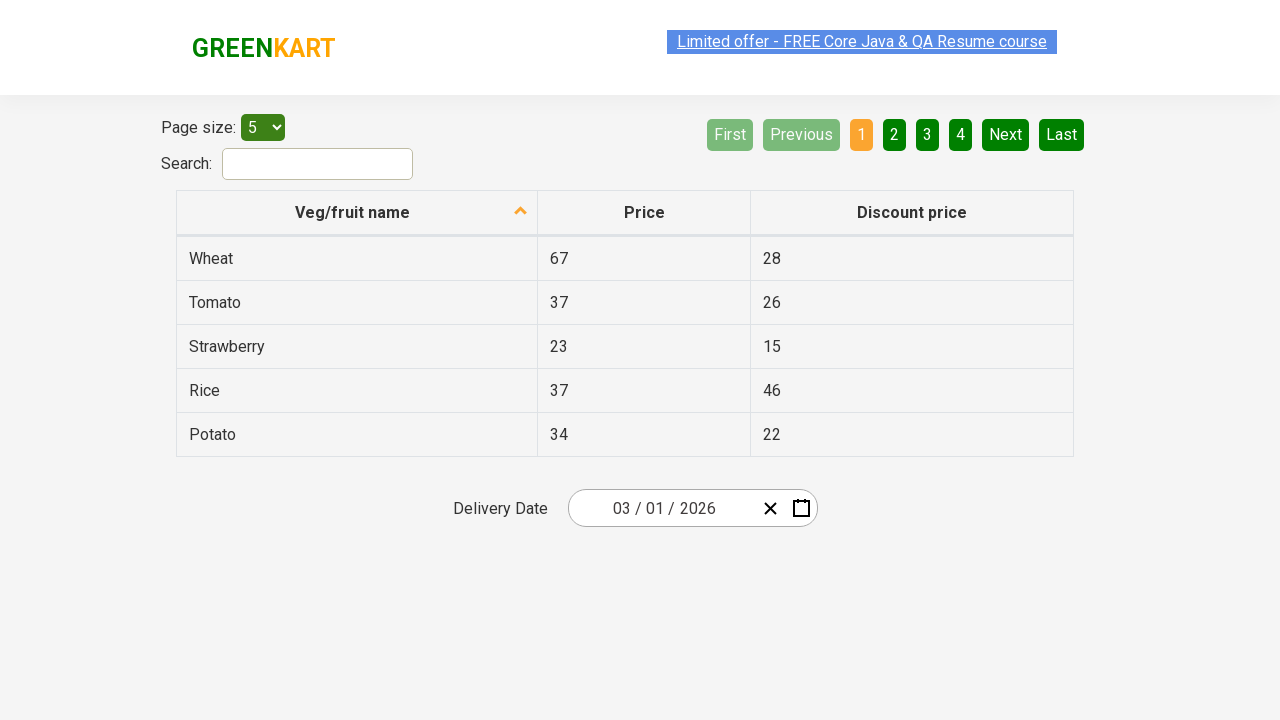

Clicked on 'Veg/fruit name' column header to sort at (353, 212) on xpath=//span[text()='Veg/fruit name']
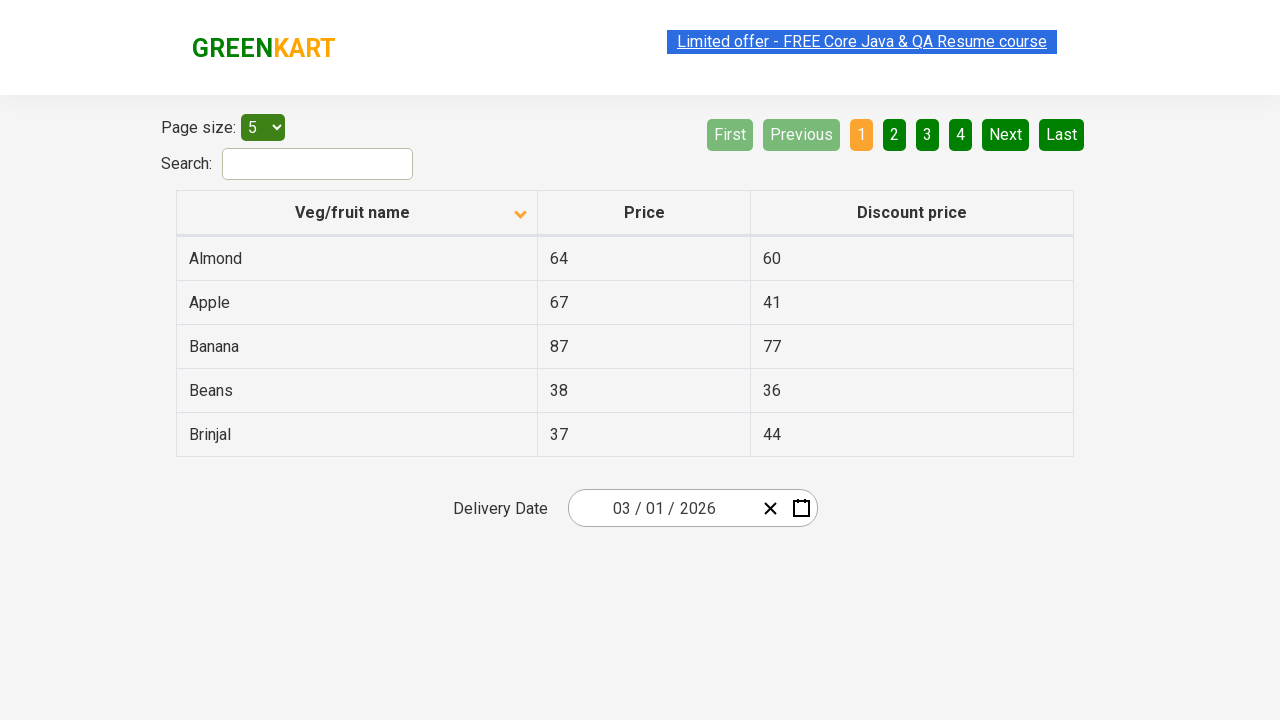

Waited for sorting to complete
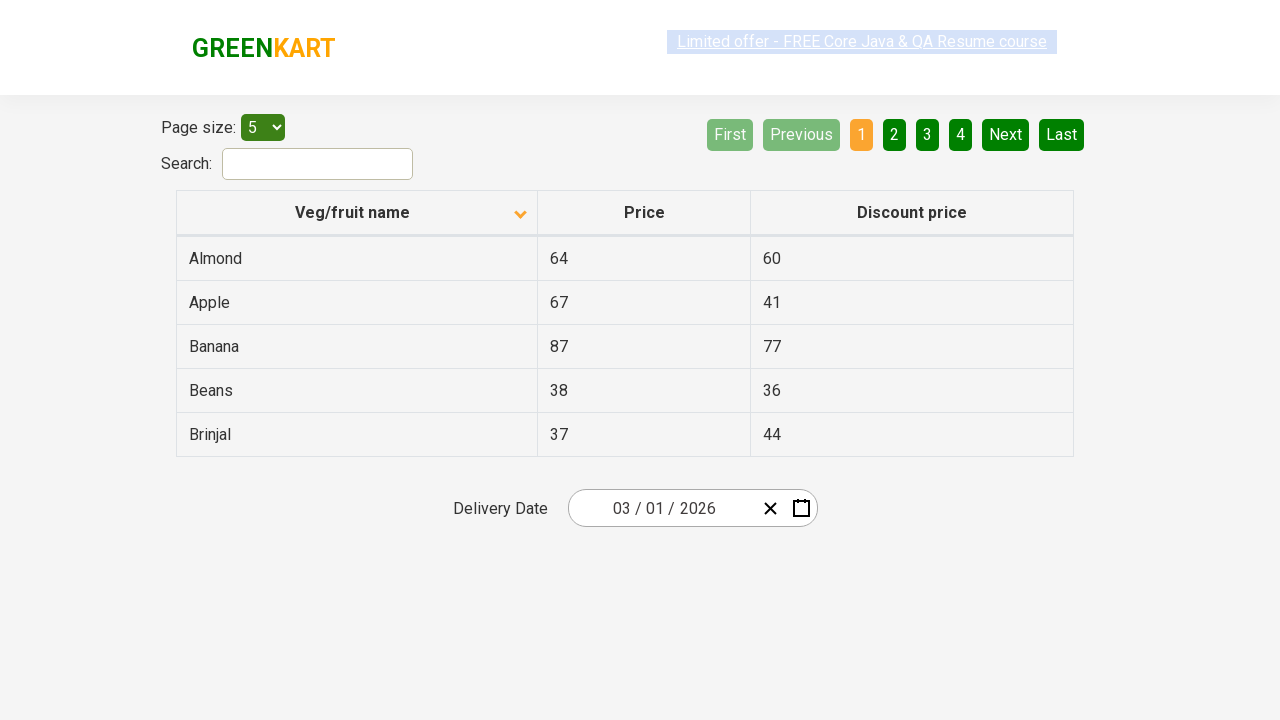

Retrieved 5 vegetable/fruit names from first column
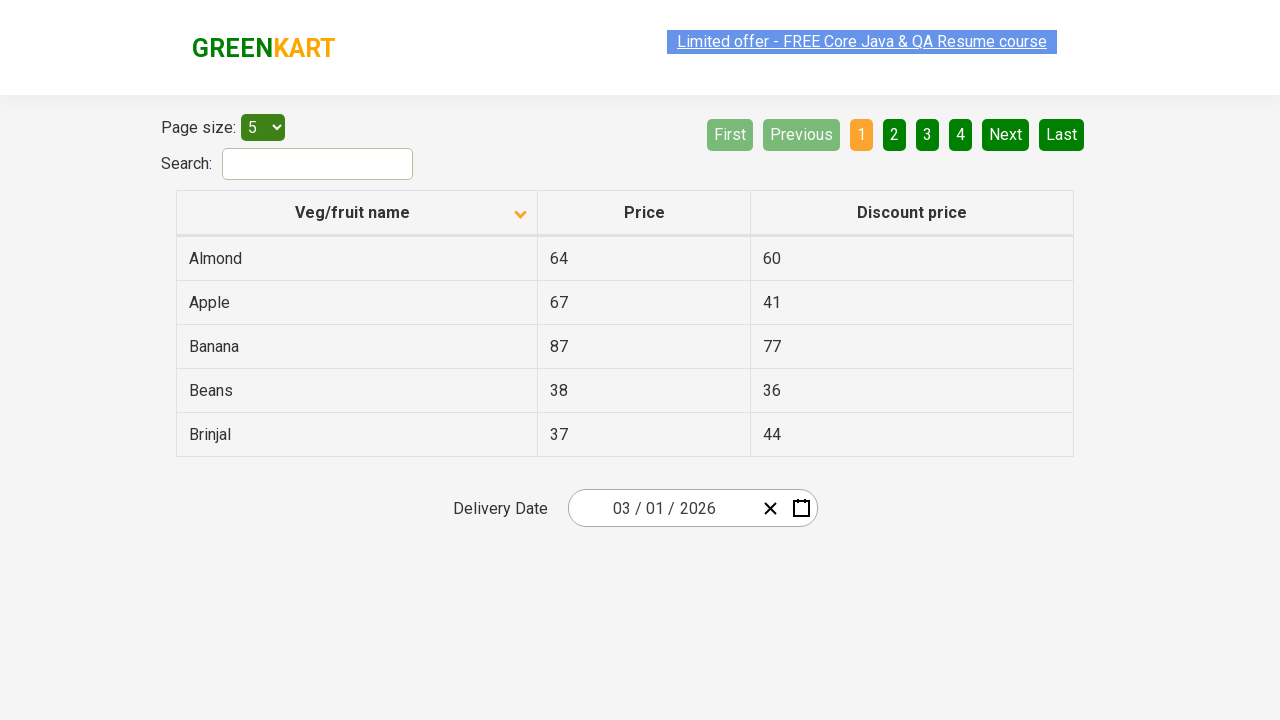

Verified that vegetable/fruit names are sorted alphabetically
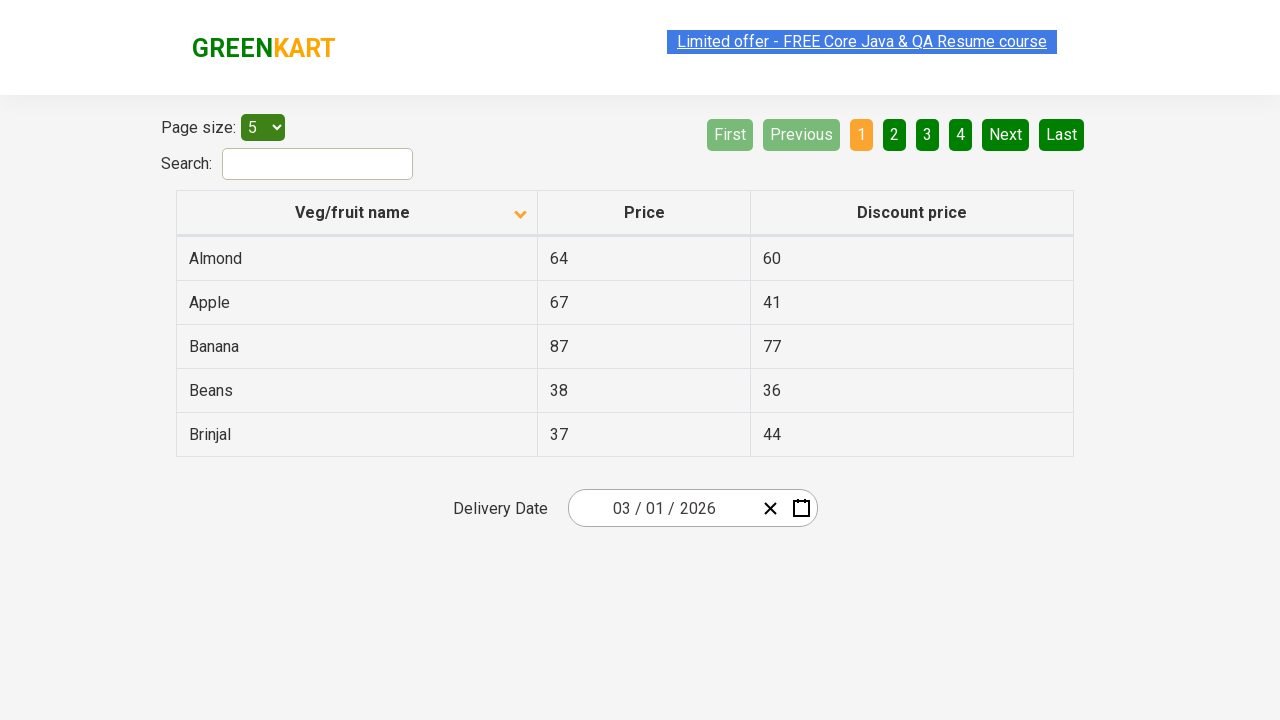

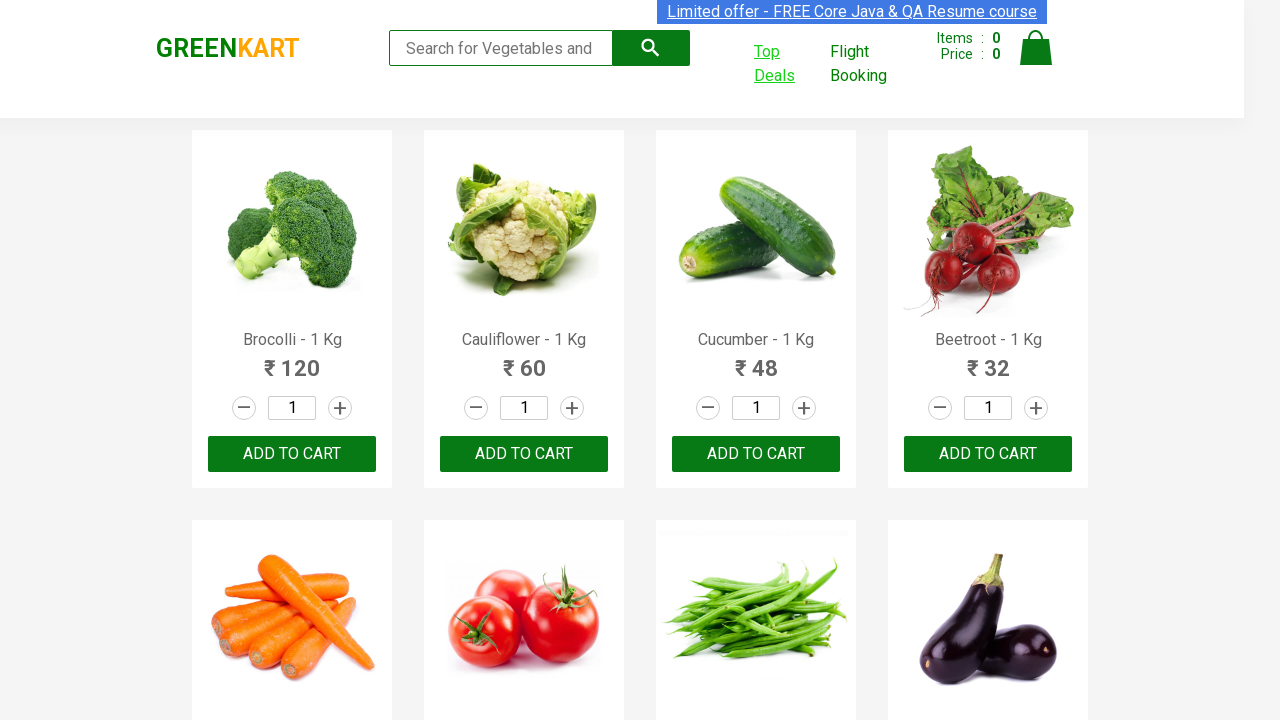